Tests dropdown selection functionality by selecting Option 1 using index

Starting URL: https://the-internet.herokuapp.com/dropdown

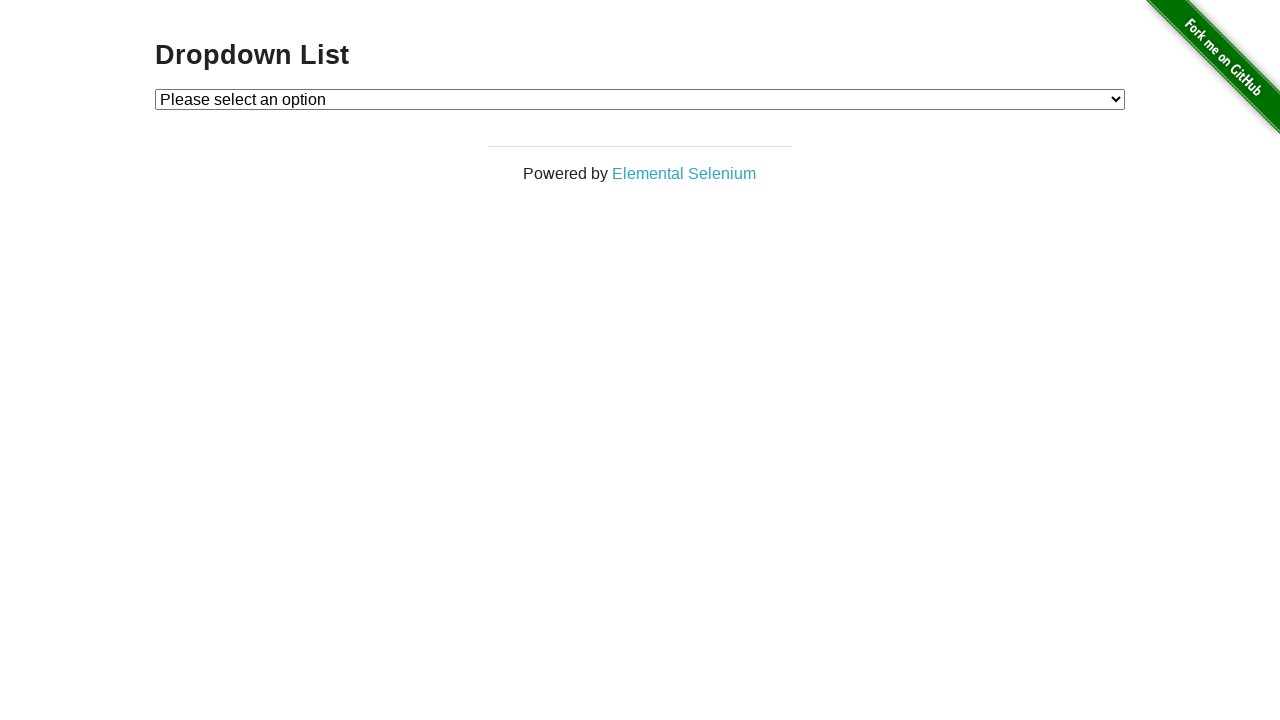

Located dropdown element with id 'dropdown'
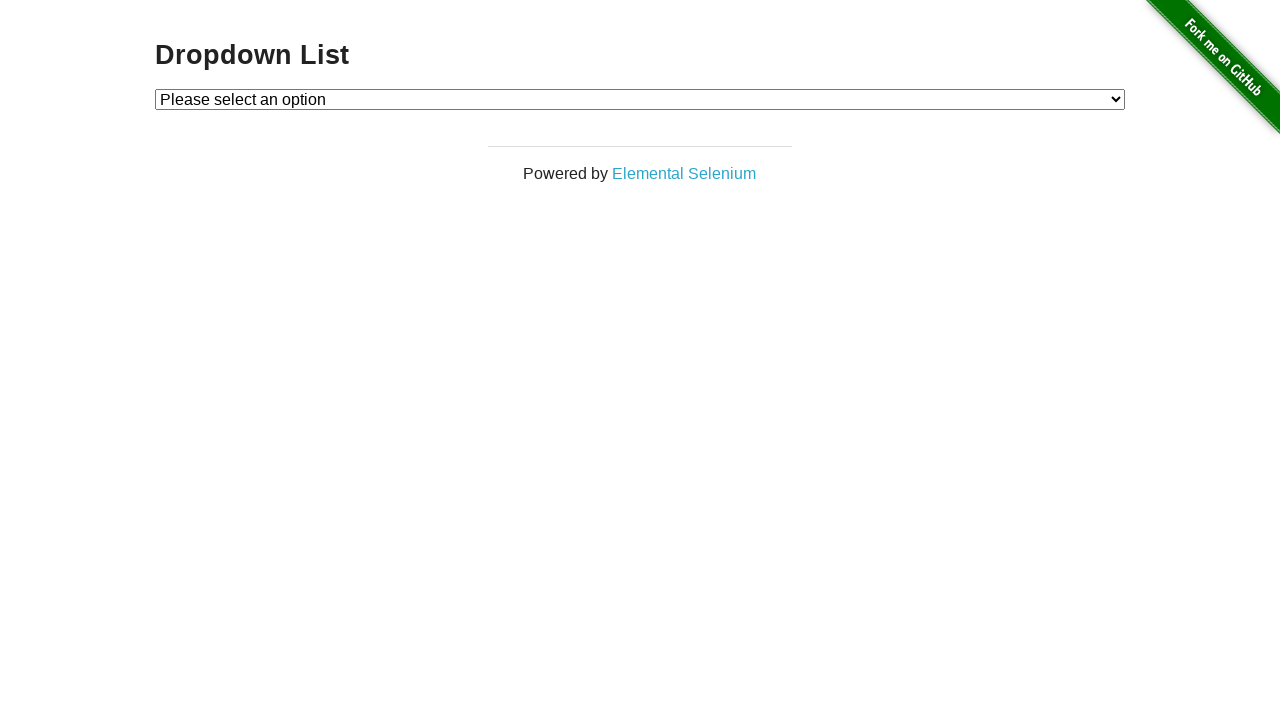

Selected Option 1 from dropdown using index on #dropdown
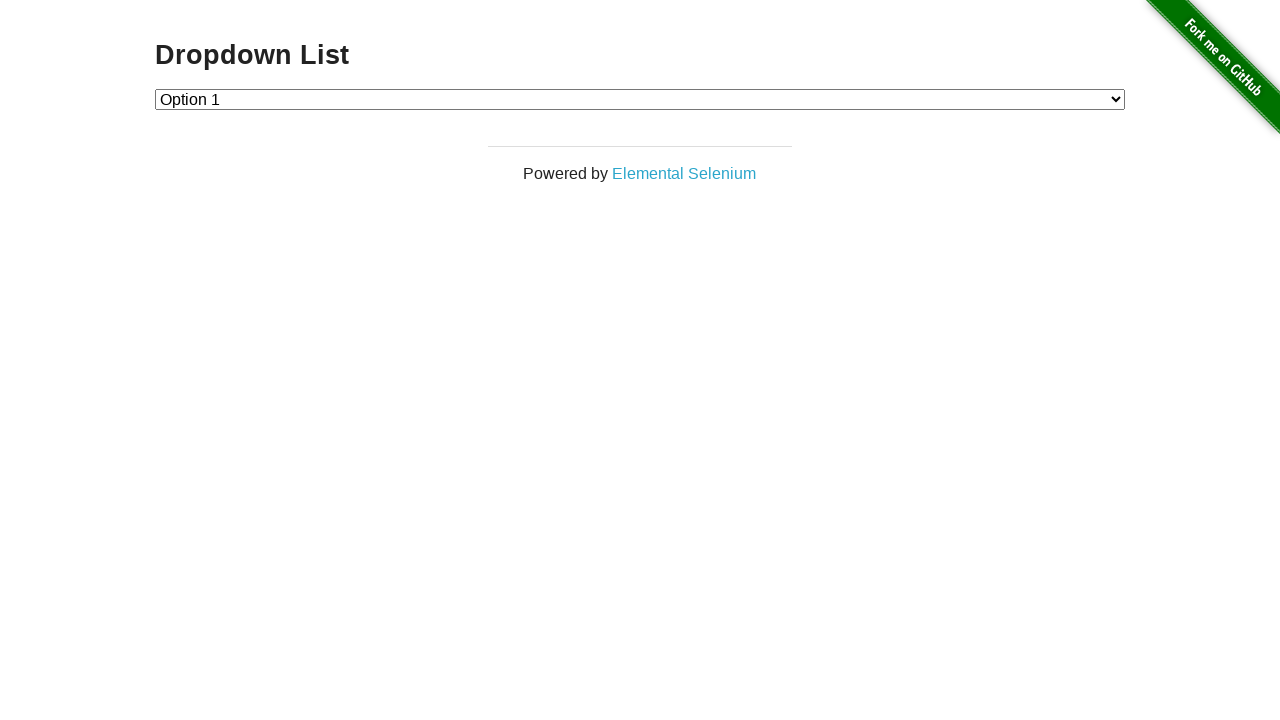

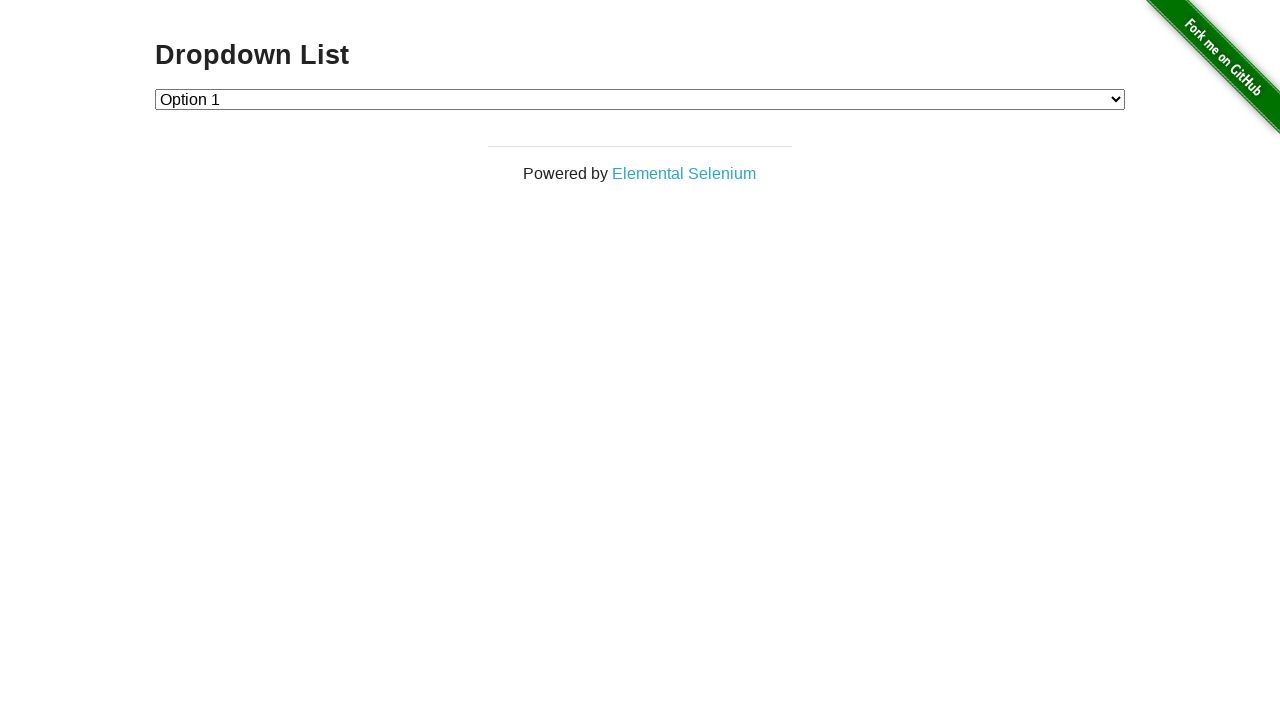